Navigates to a produce offers page, sorts the table by clicking the first column header, and verifies that price information can be retrieved for items containing "Beans"

Starting URL: https://rahulshettyacademy.com/seleniumPractise/#/offers

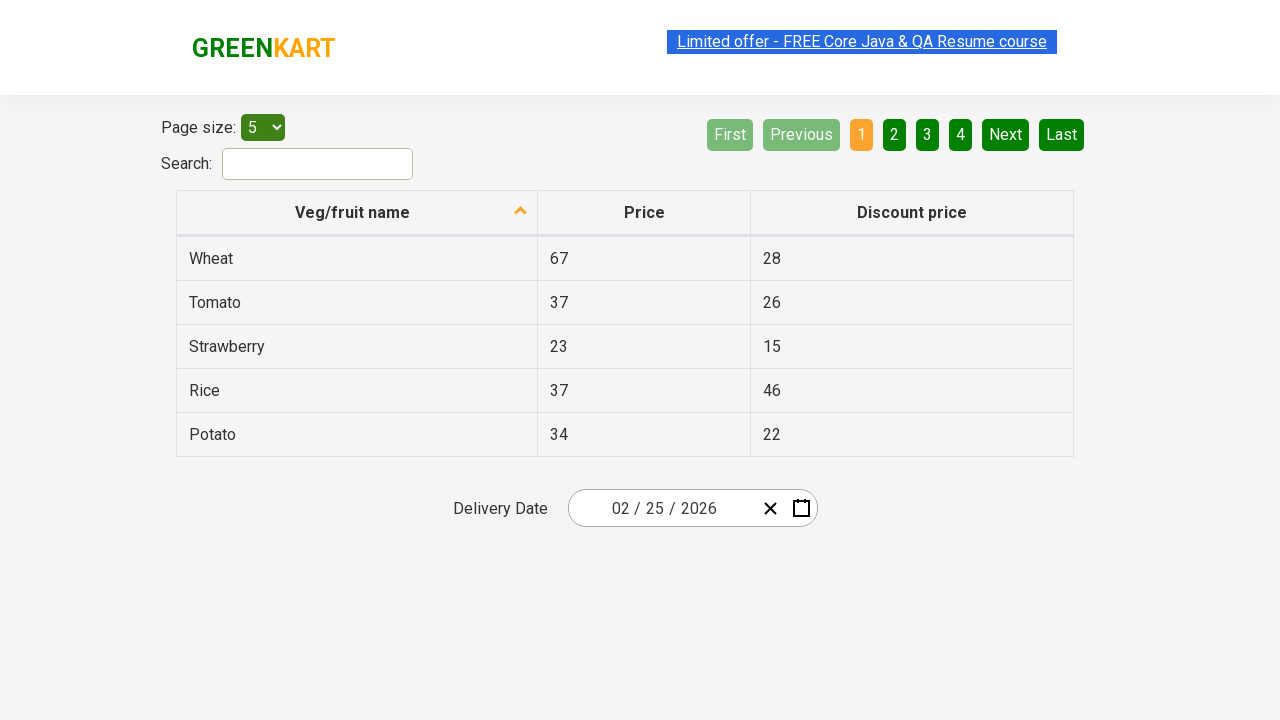

Clicked first column header to sort table at (357, 213) on xpath=//tr/th[1]
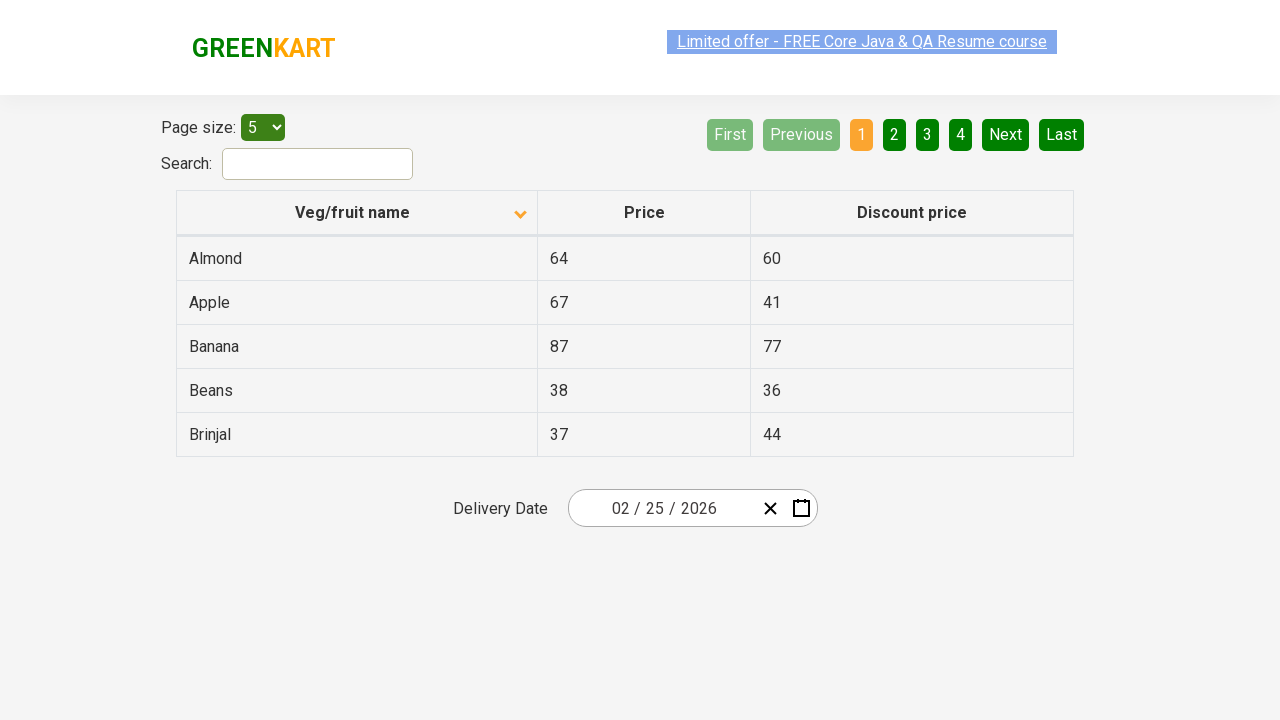

Waited for table to be sorted
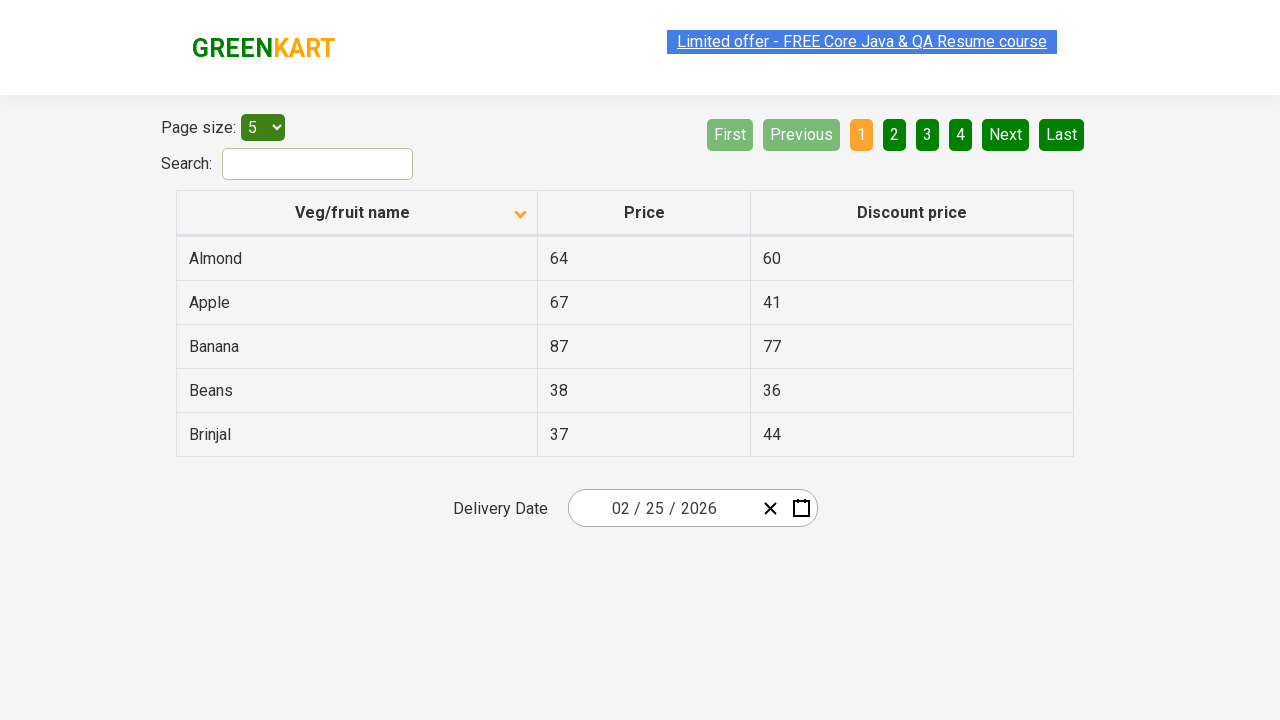

Retrieved all vegetable name elements from first column
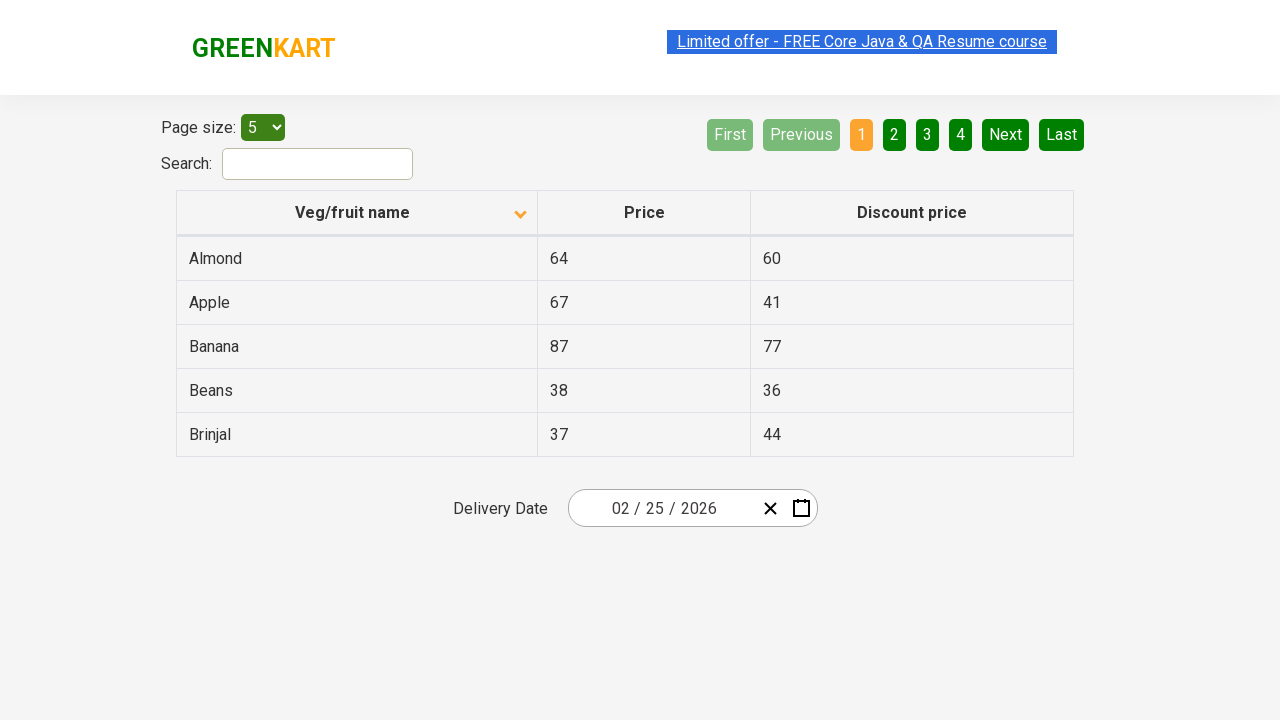

Found Beans item with price: 38
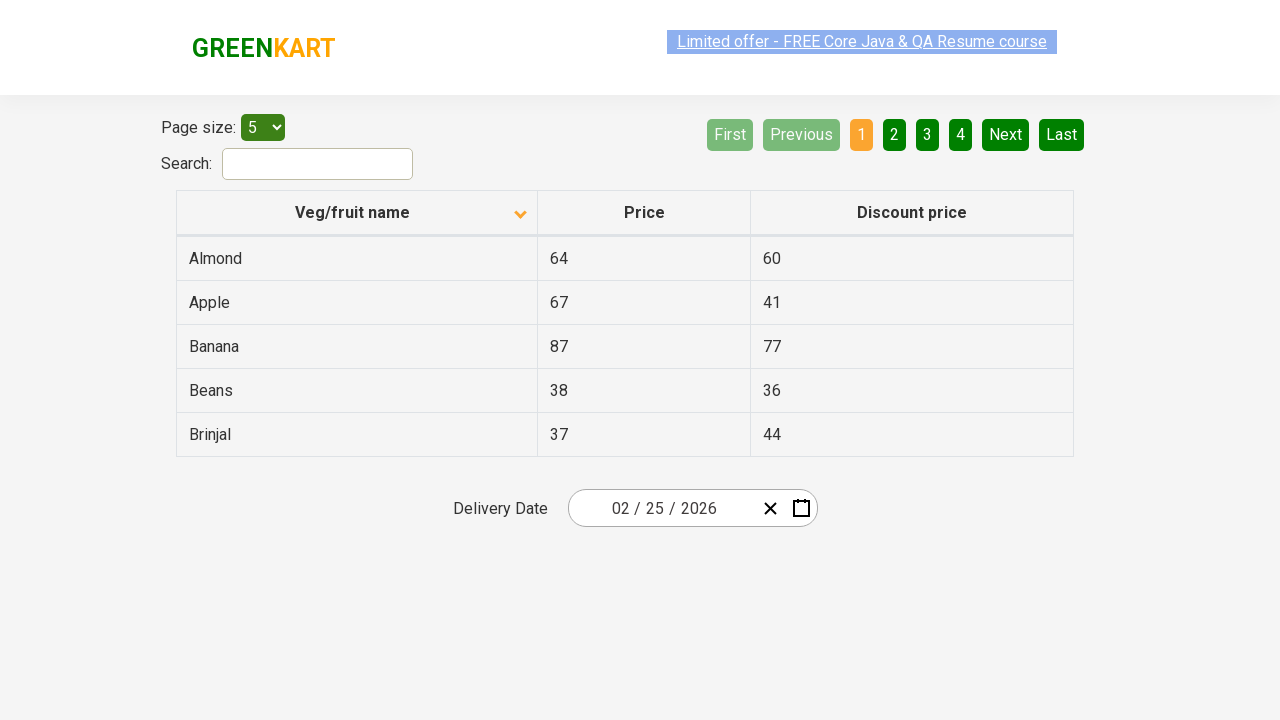

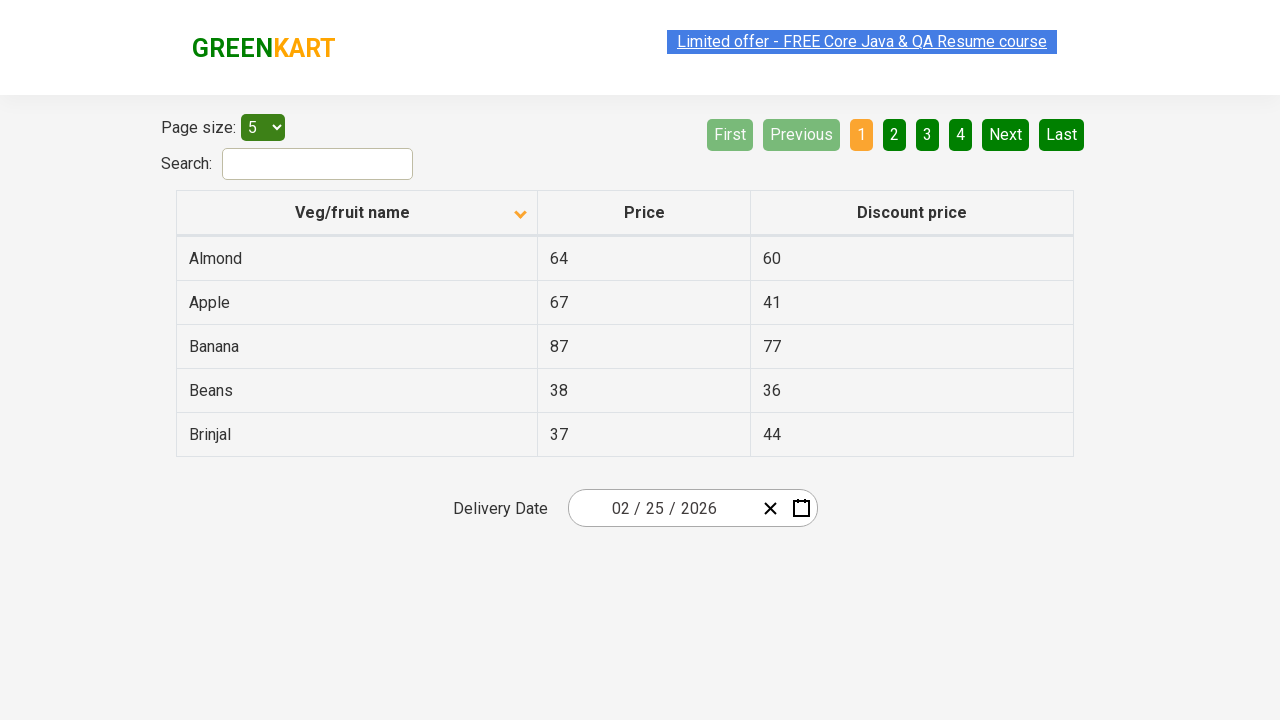